Navigates to a todo list application and enters multiple task items into the task input field

Starting URL: https://v1.training-support.net/selenium/todo-list

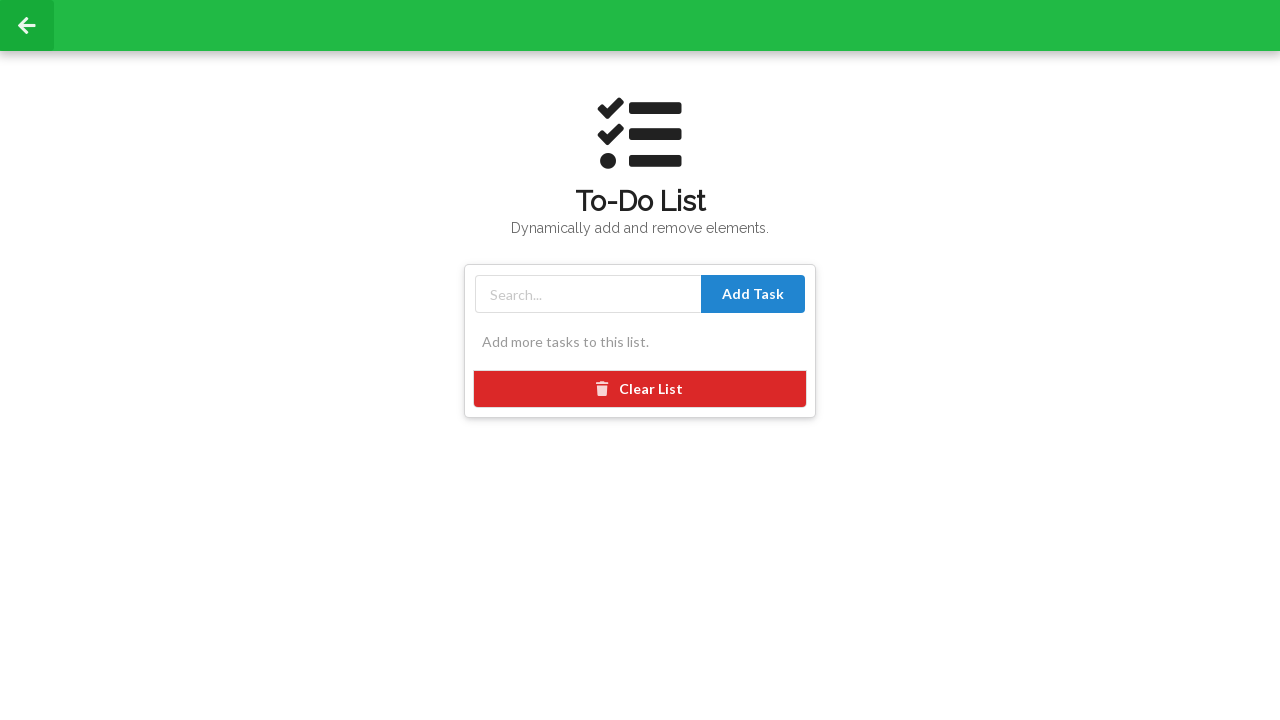

Filled task input field with 'Buy groceries' on #taskInput
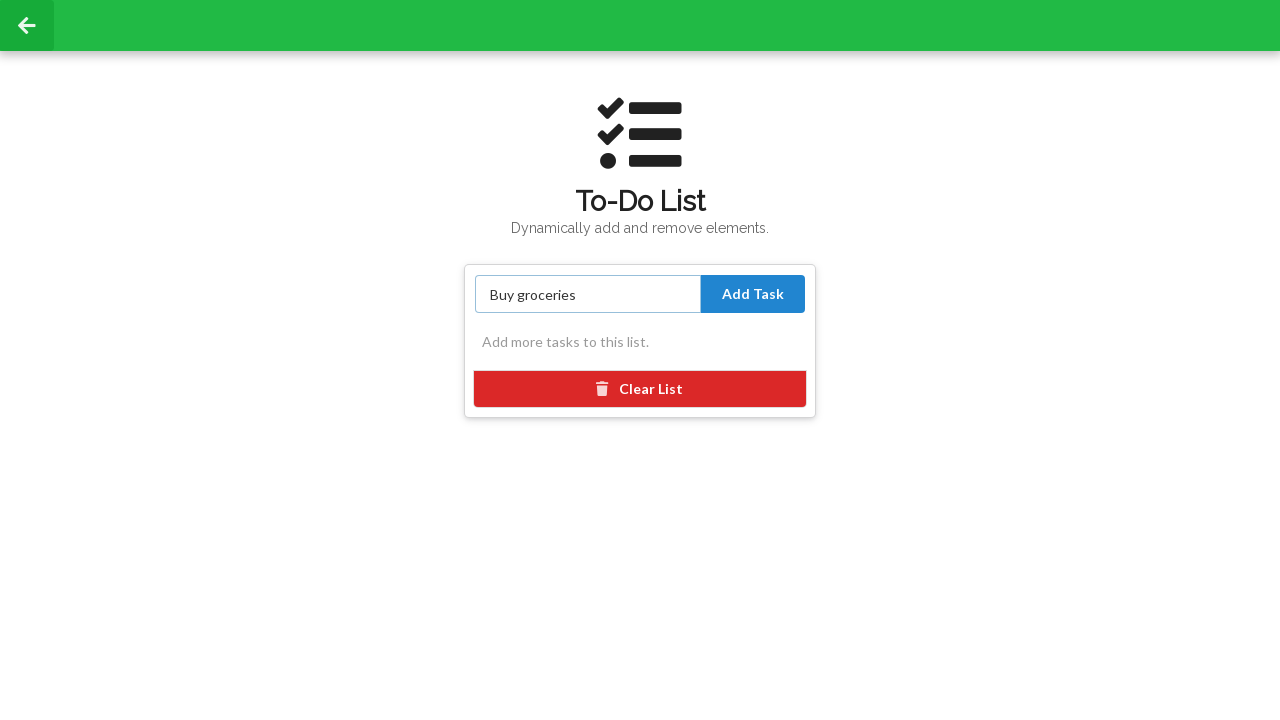

Filled task input field with 'Complete homework' on #taskInput
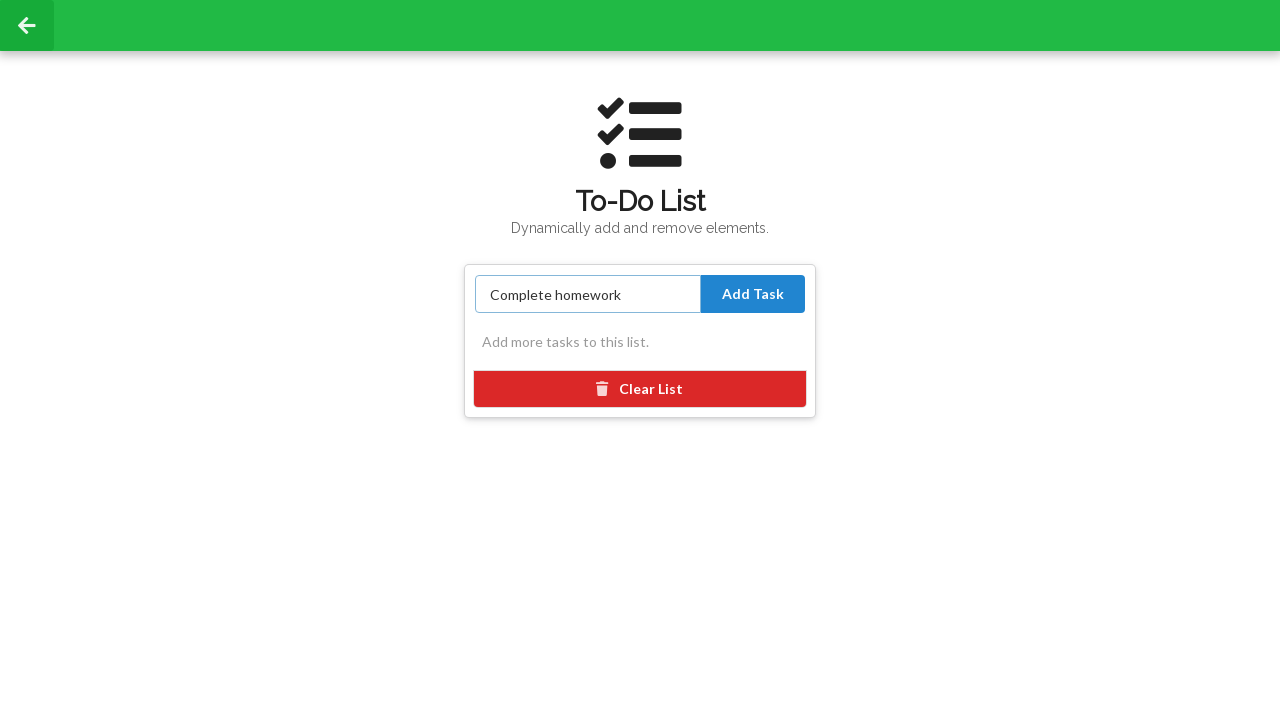

Filled task input field with 'Call dentist' on #taskInput
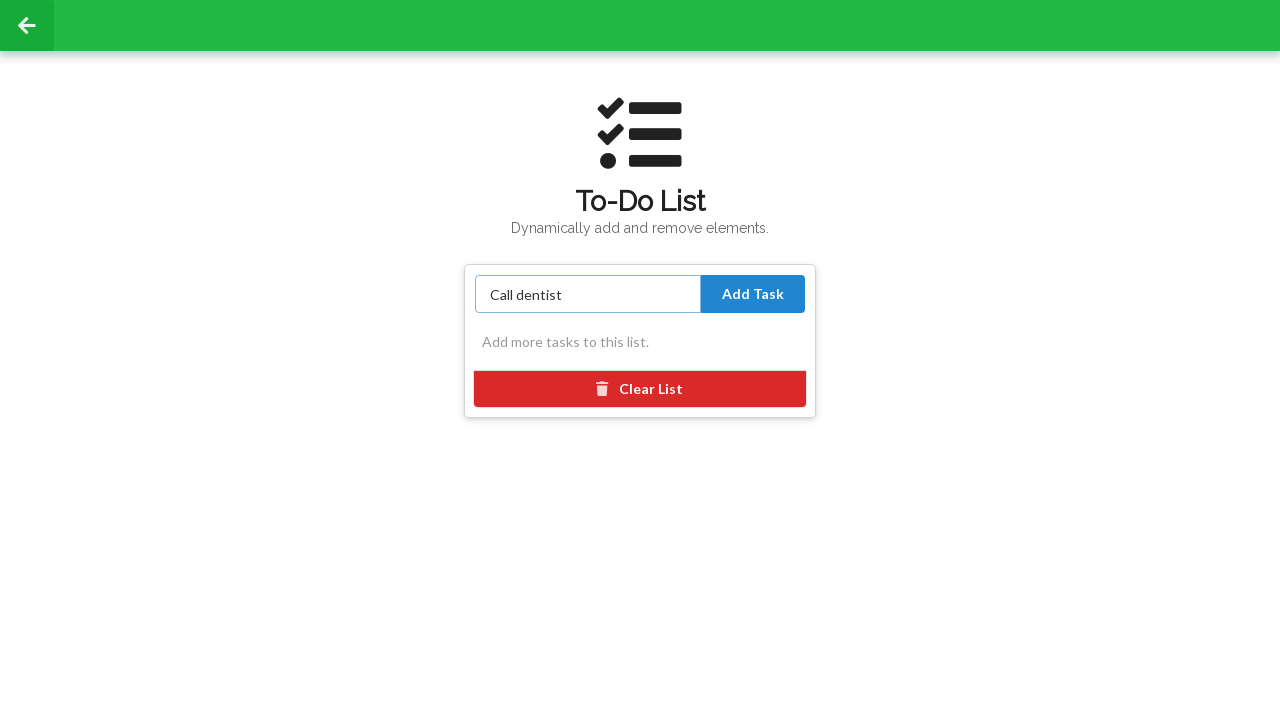

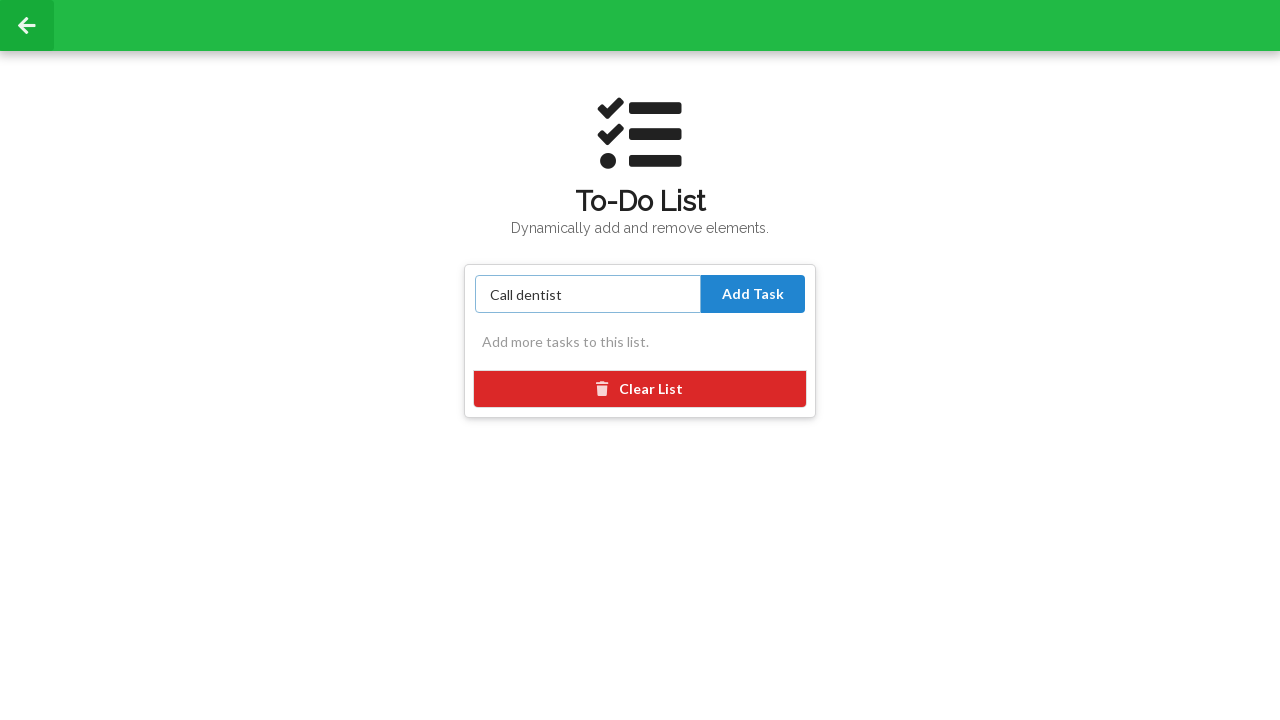